Tests basic form input actions including filling text fields, checking/unchecking radio buttons and checkboxes, and selecting dropdown options

Starting URL: https://material.playwrightvn.com/01-xpath-register-page.html

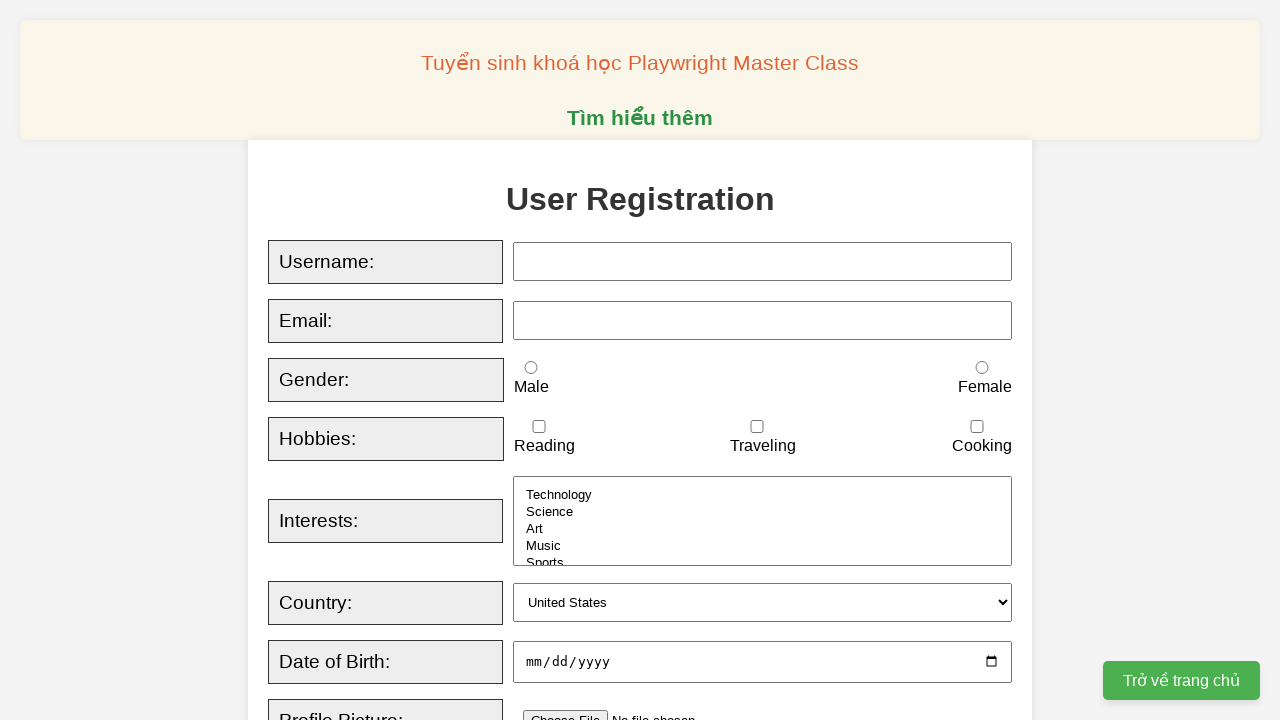

Navigated to basic input form page
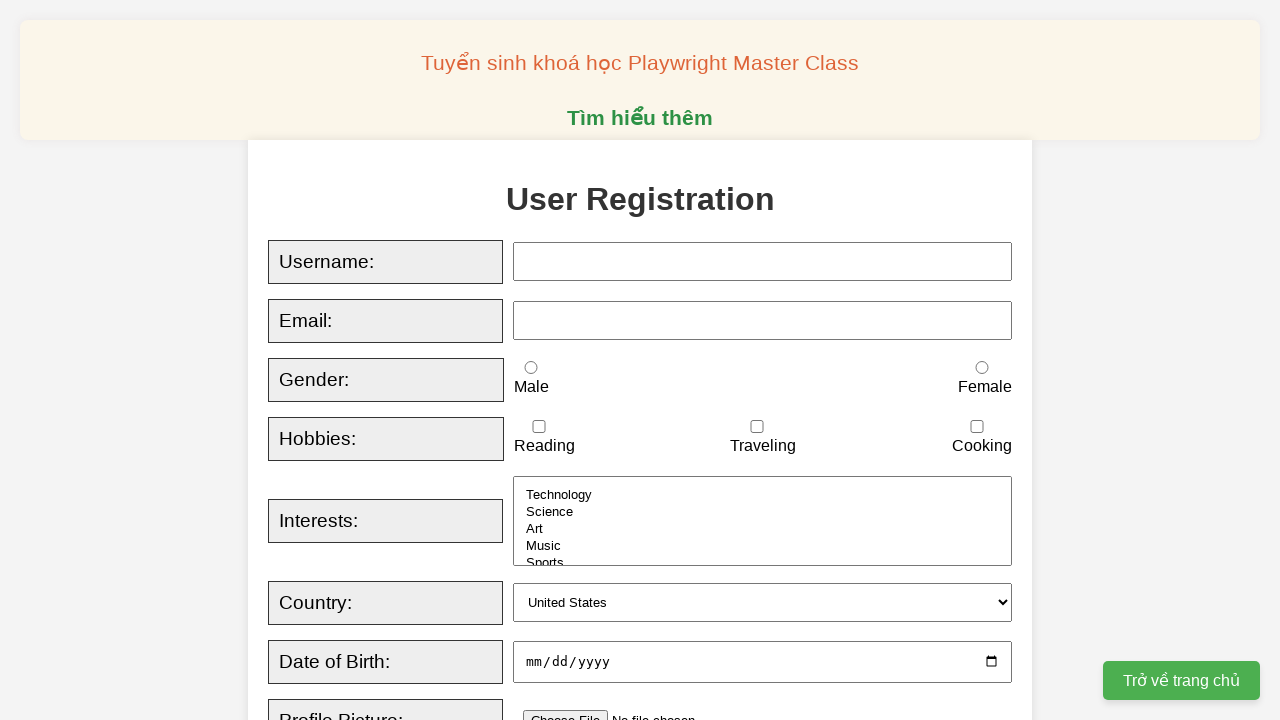

Filled username field with 'GinDang' on input#username
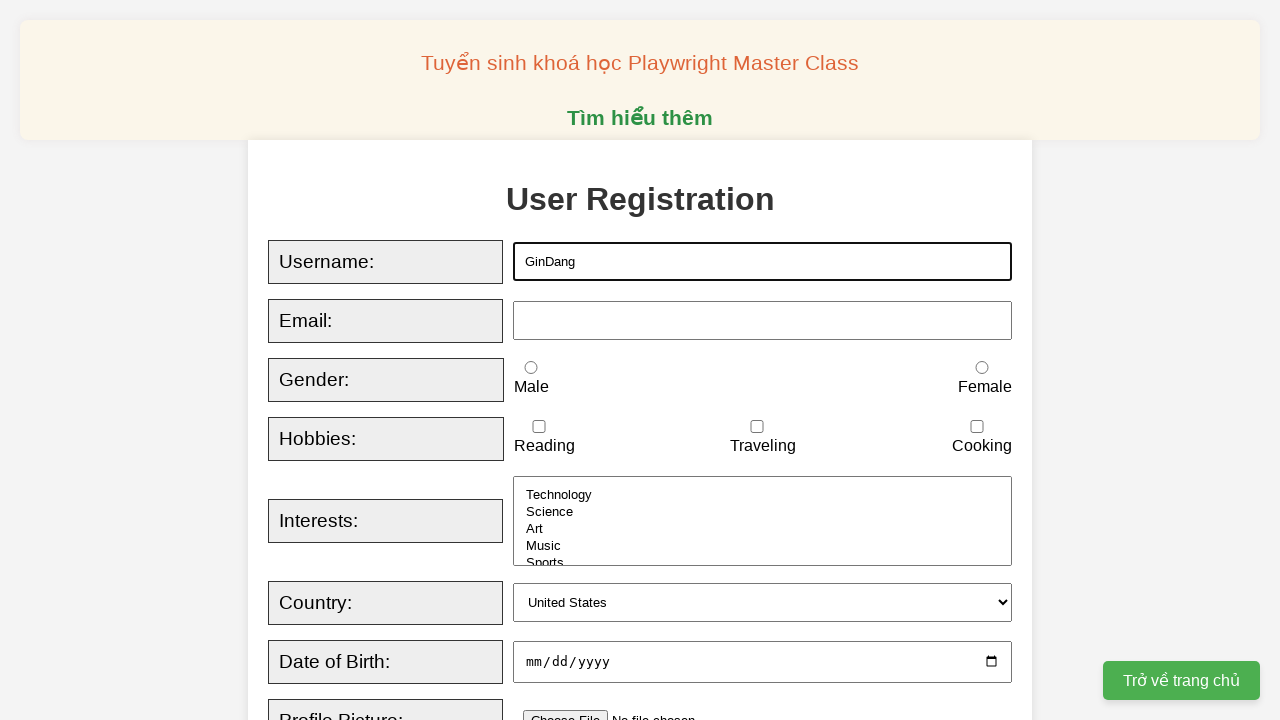

Selected male radio button at (531, 368) on input#male
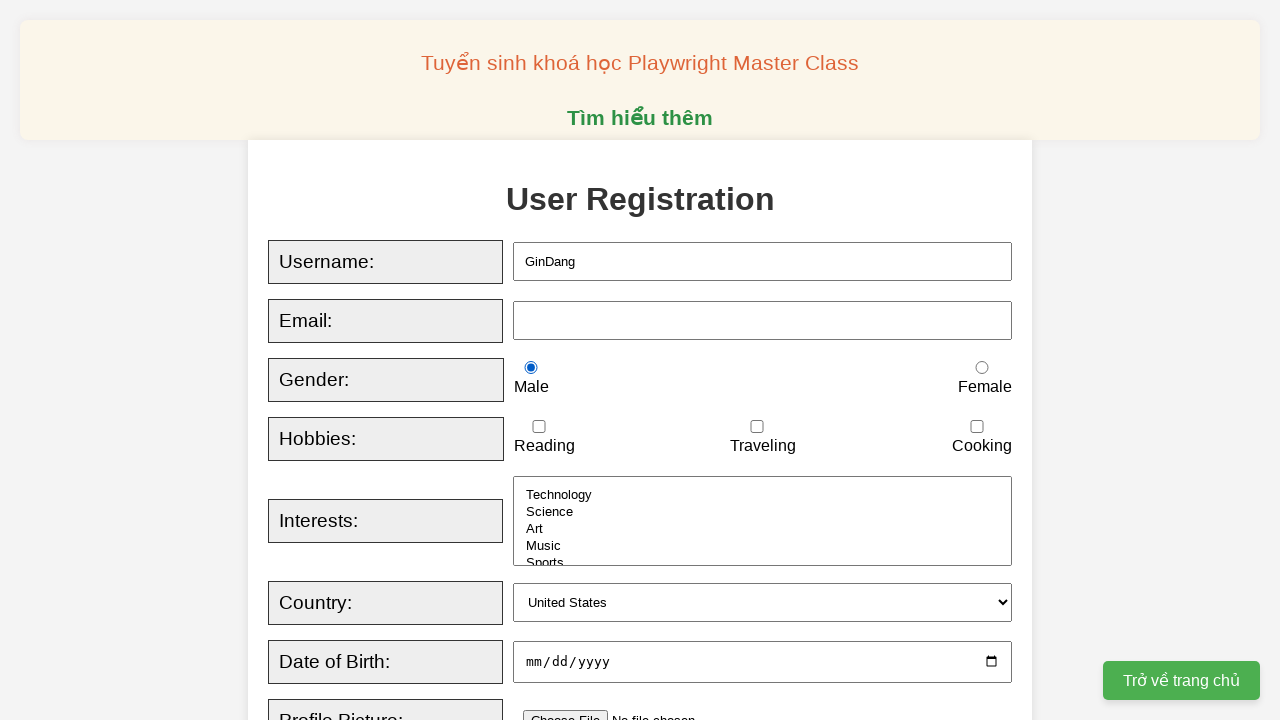

Checked traveling checkbox at (757, 427) on input#traveling
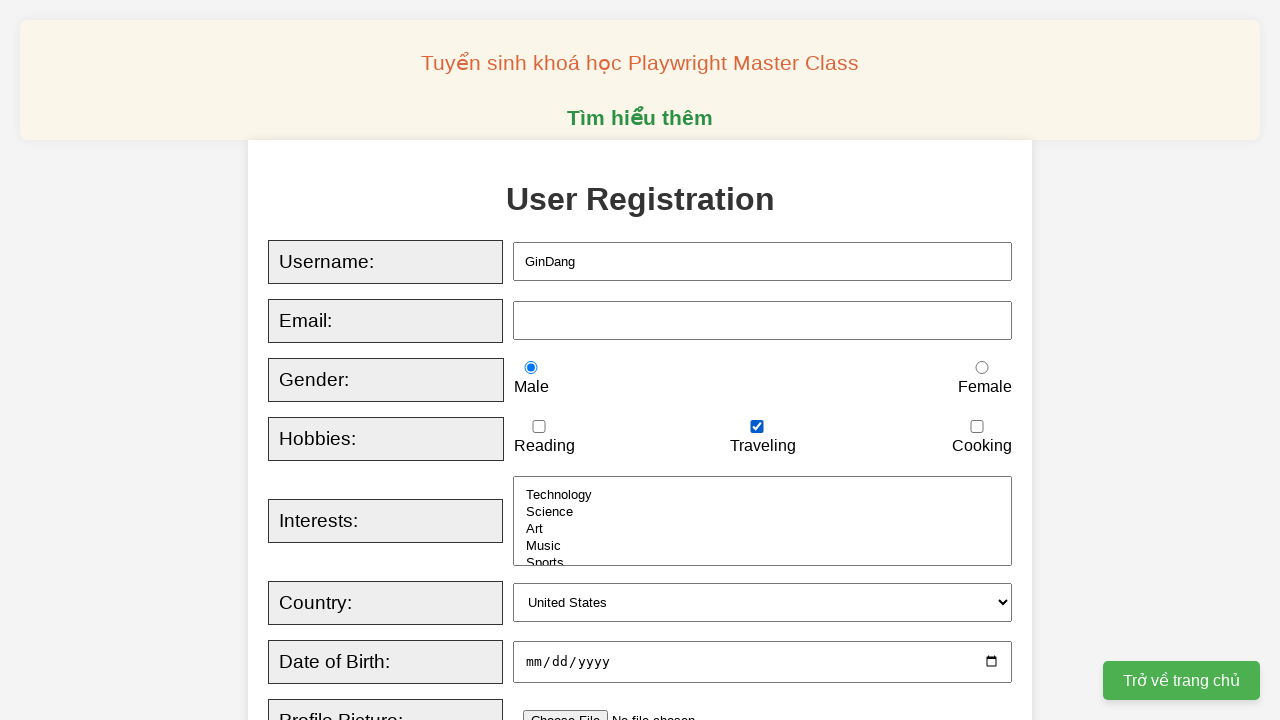

Unchecked traveling checkbox at (757, 427) on input#traveling
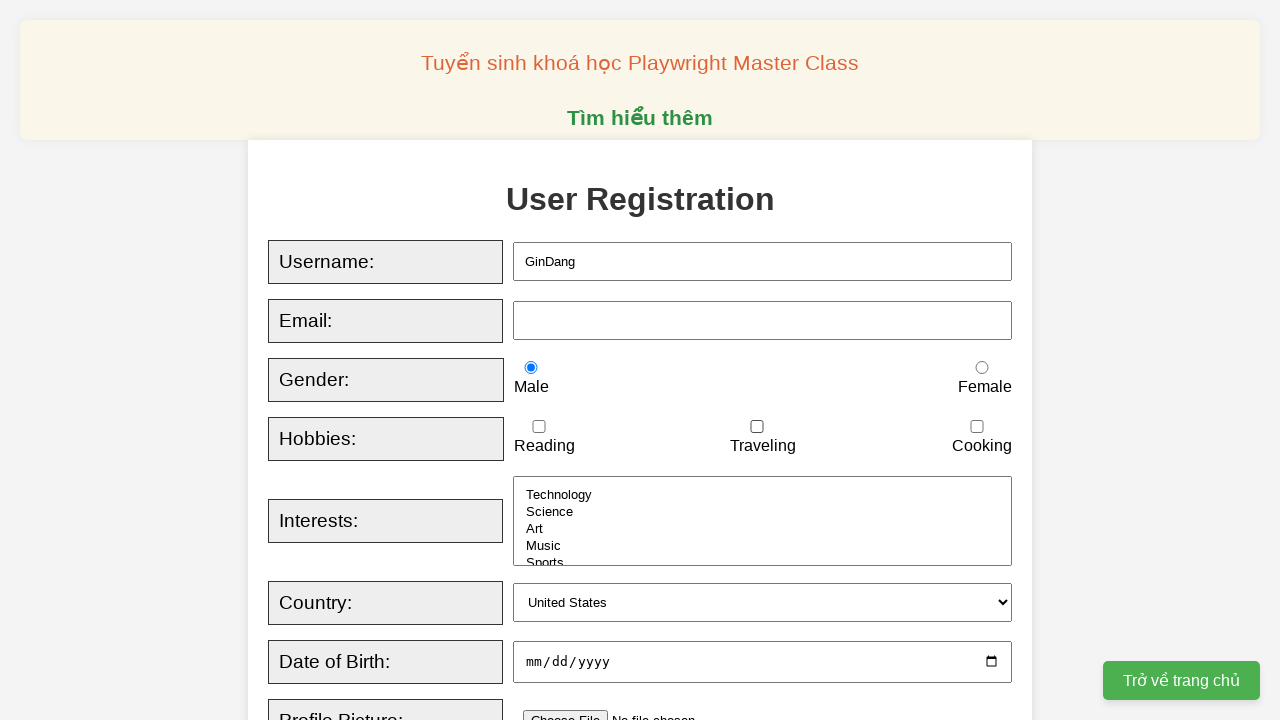

Selected 'Canada' from country dropdown on xpath=//select[@id='country']
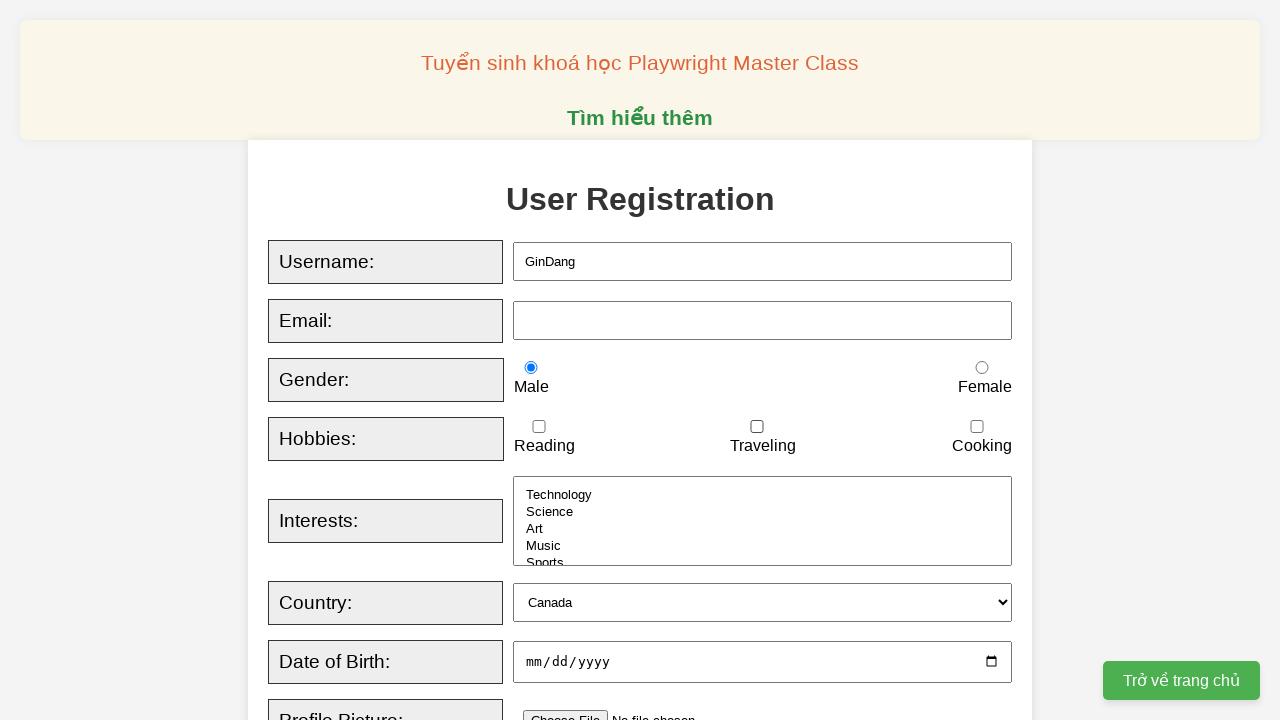

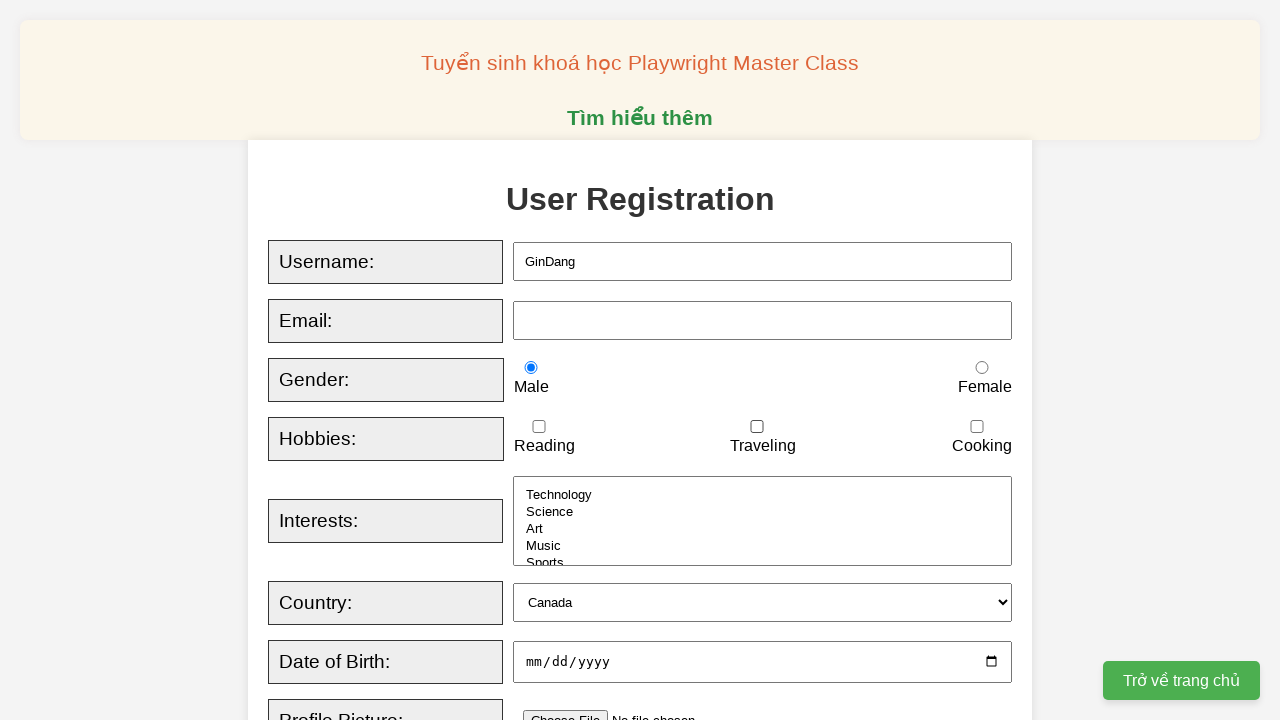